Tests clearing the complete state of all items by checking and then unchecking the toggle all checkbox

Starting URL: https://demo.playwright.dev/todomvc

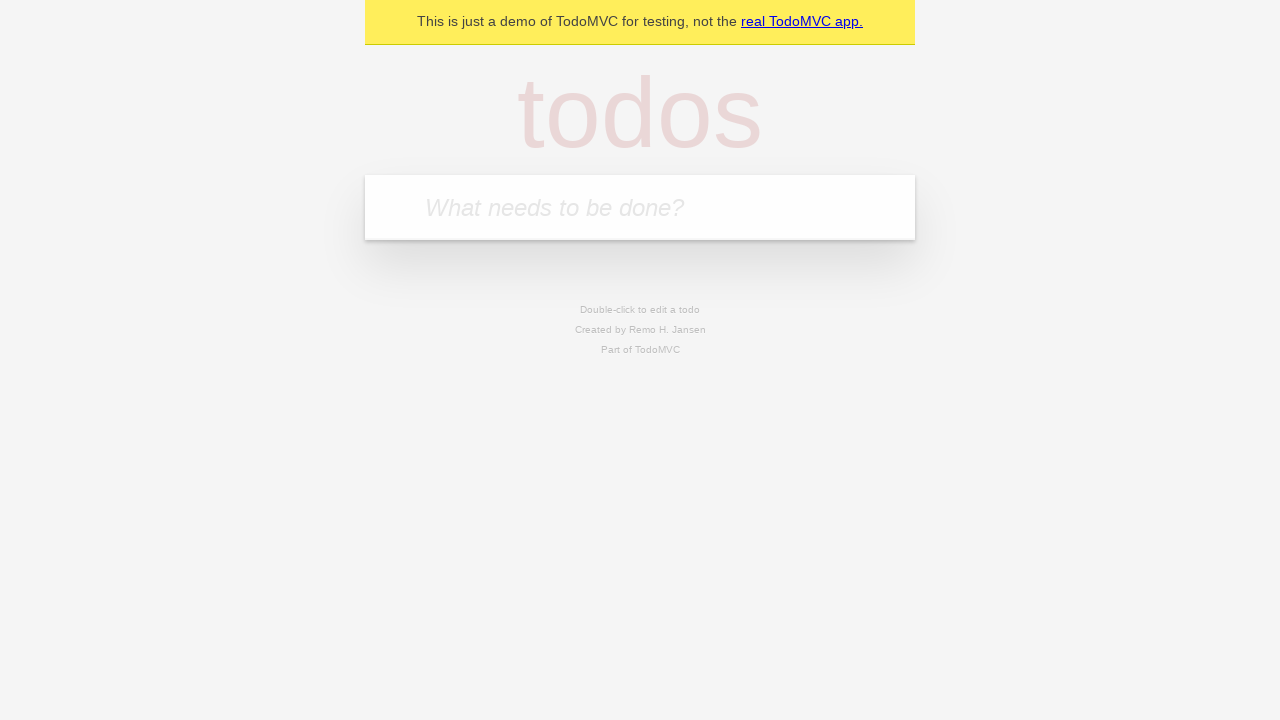

Filled first todo input with 'buy some cheese' on internal:attr=[placeholder="What needs to be done?"i]
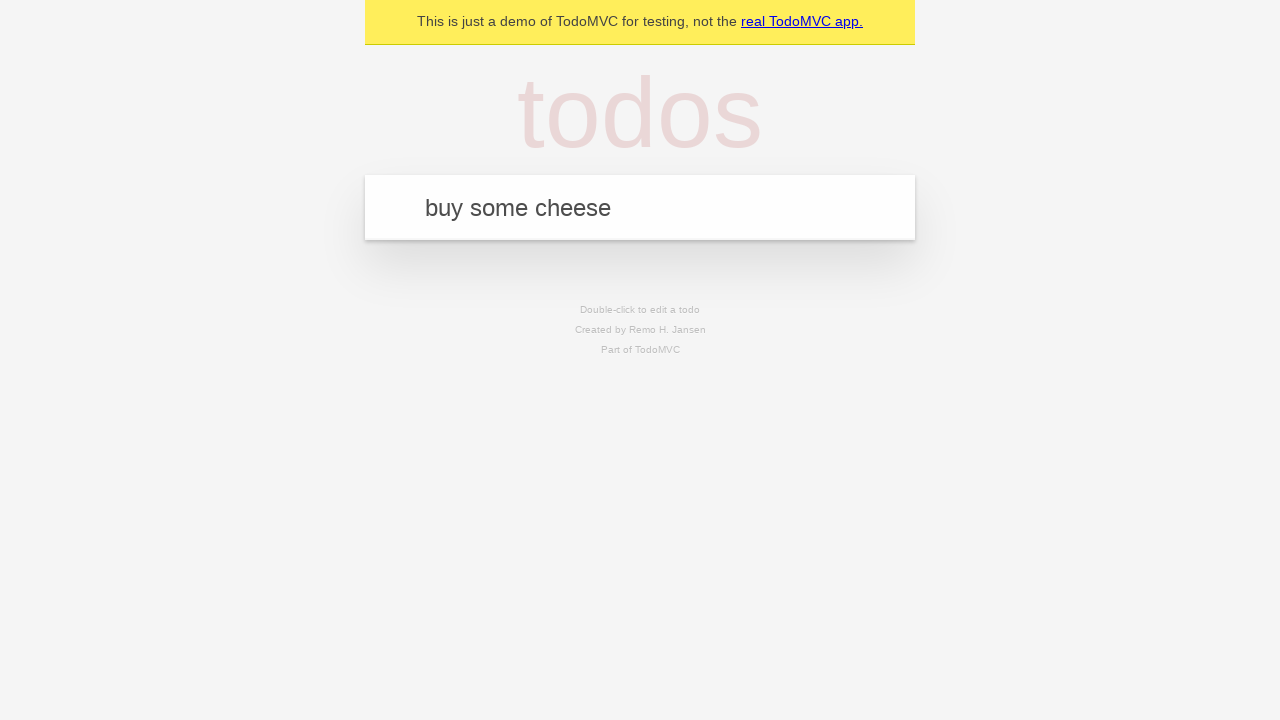

Pressed Enter to add first todo item on internal:attr=[placeholder="What needs to be done?"i]
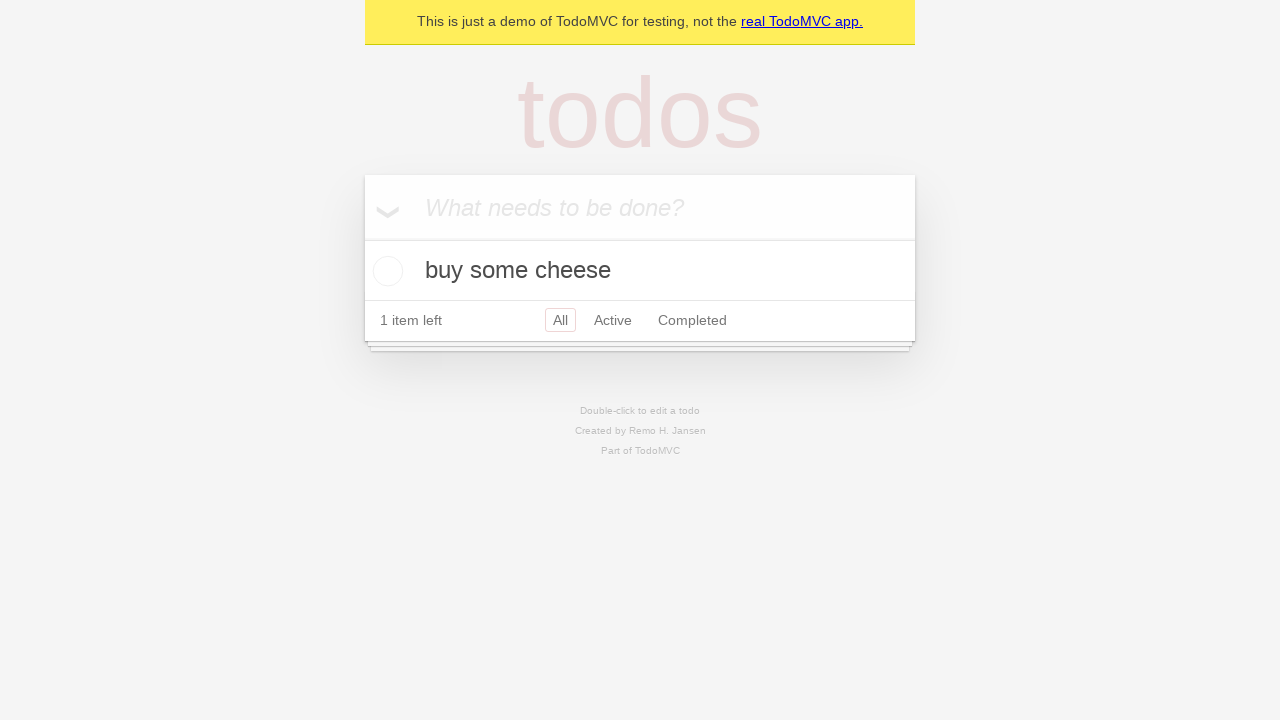

Filled second todo input with 'feed the cat' on internal:attr=[placeholder="What needs to be done?"i]
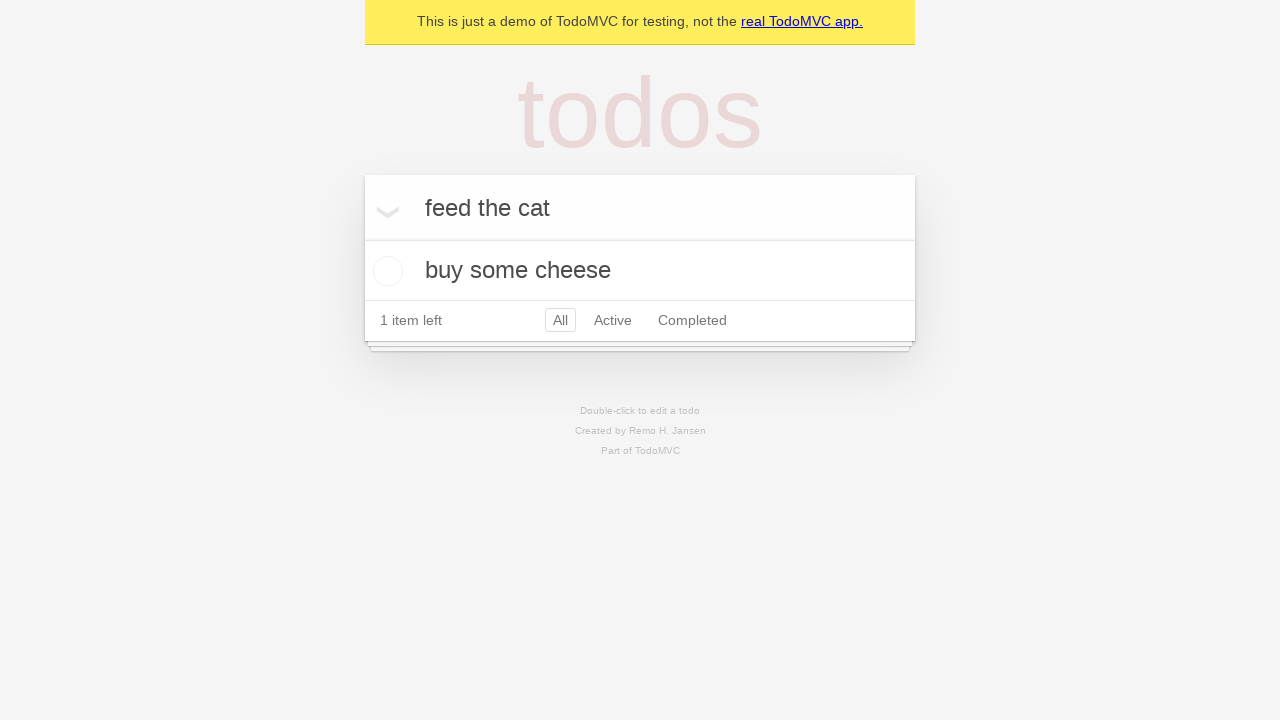

Pressed Enter to add second todo item on internal:attr=[placeholder="What needs to be done?"i]
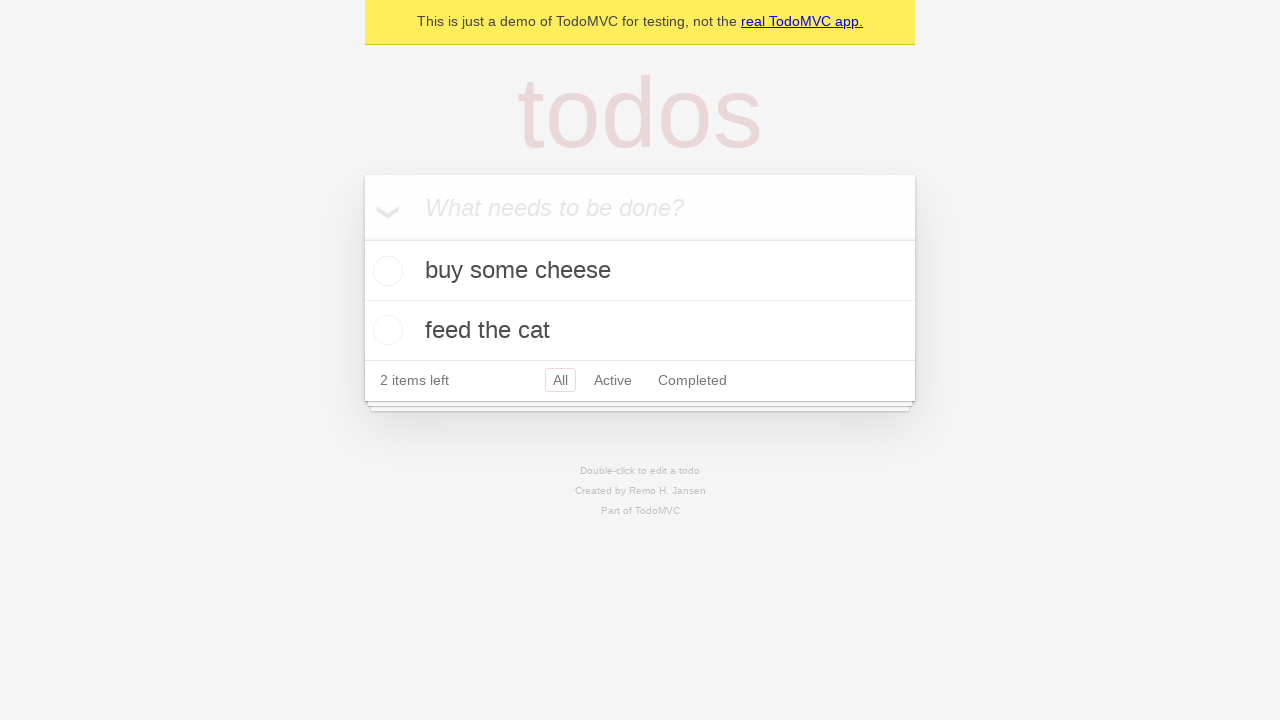

Filled third todo input with 'book a doctors appointment' on internal:attr=[placeholder="What needs to be done?"i]
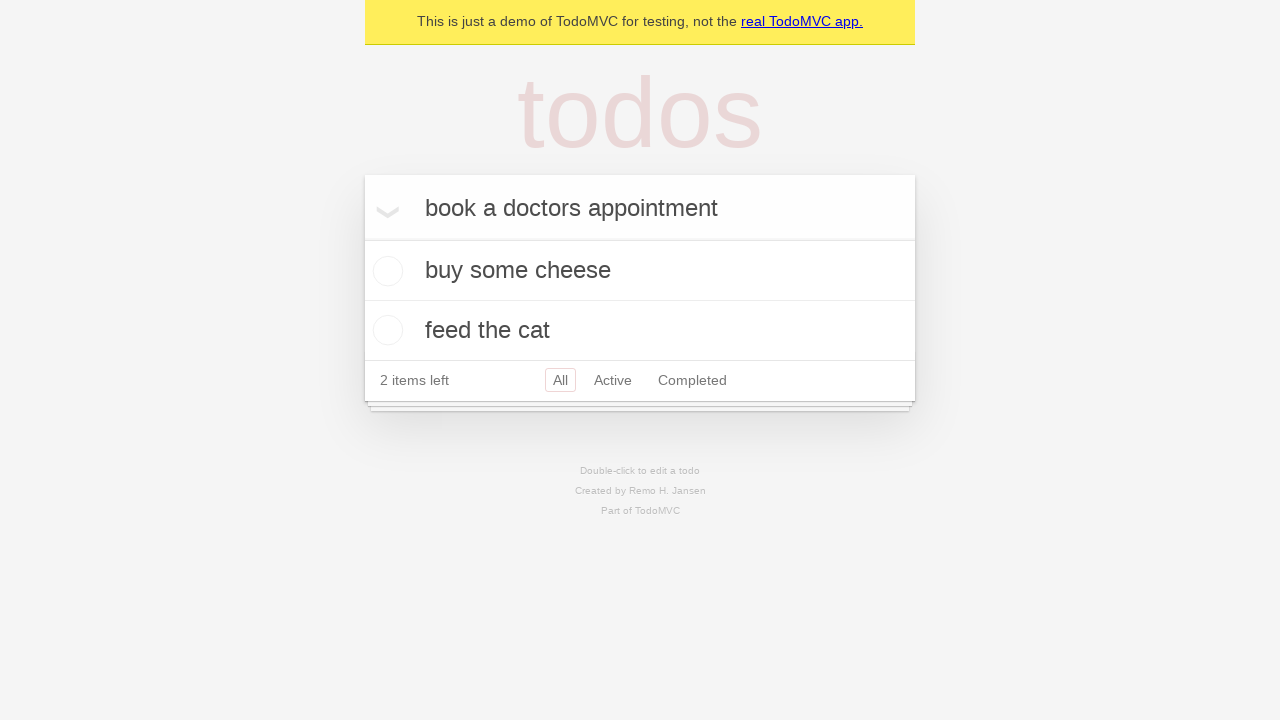

Pressed Enter to add third todo item on internal:attr=[placeholder="What needs to be done?"i]
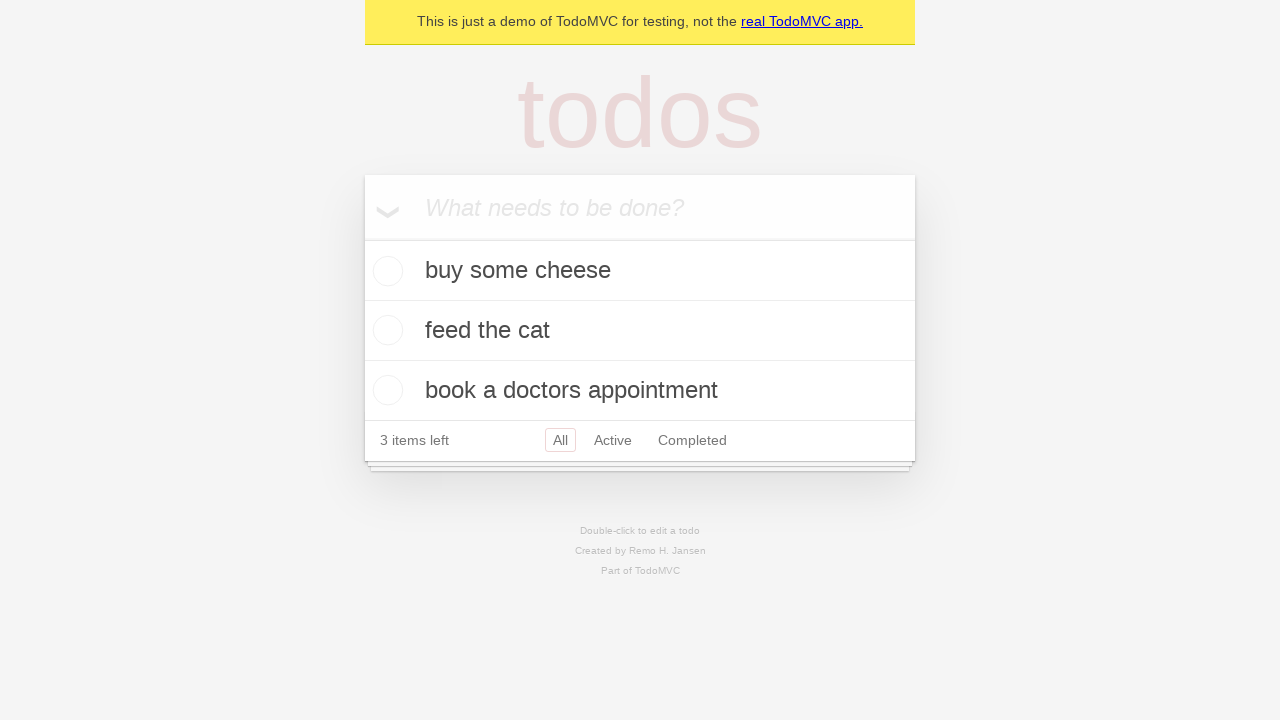

Checked the 'Mark all as complete' toggle to complete all items at (362, 238) on internal:label="Mark all as complete"i
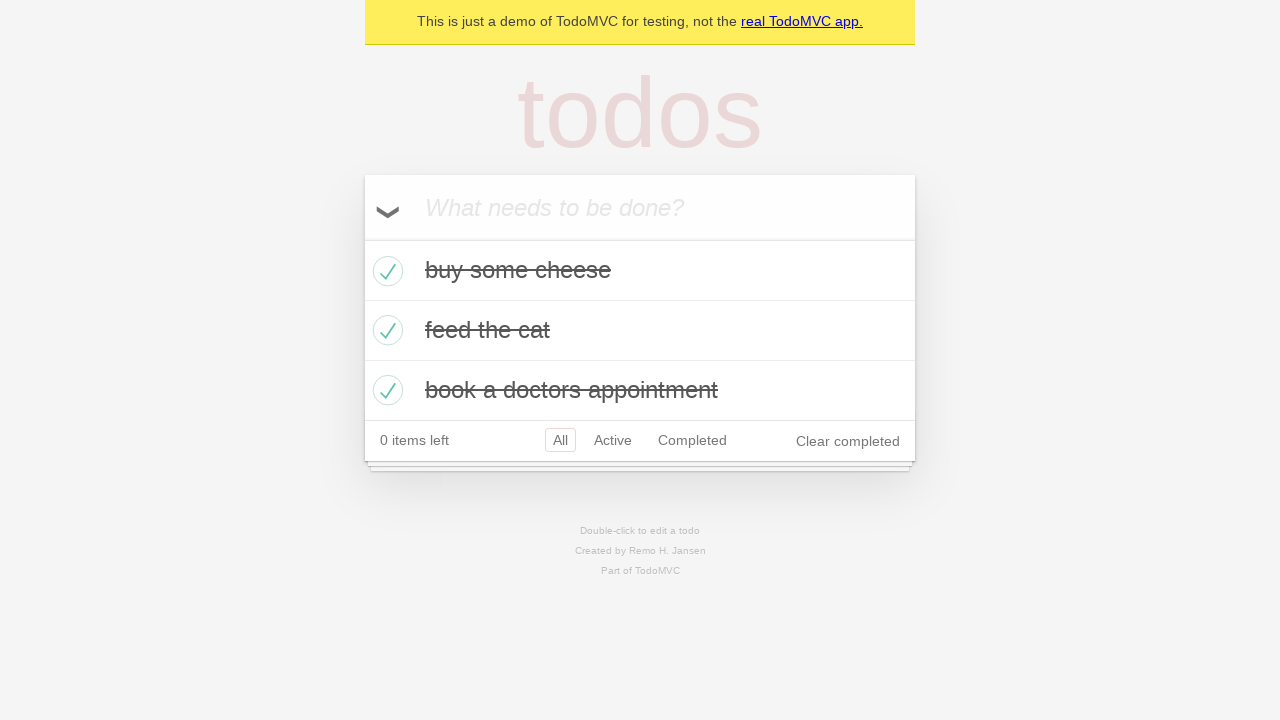

Unchecked the 'Mark all as complete' toggle to clear all completed states at (362, 238) on internal:label="Mark all as complete"i
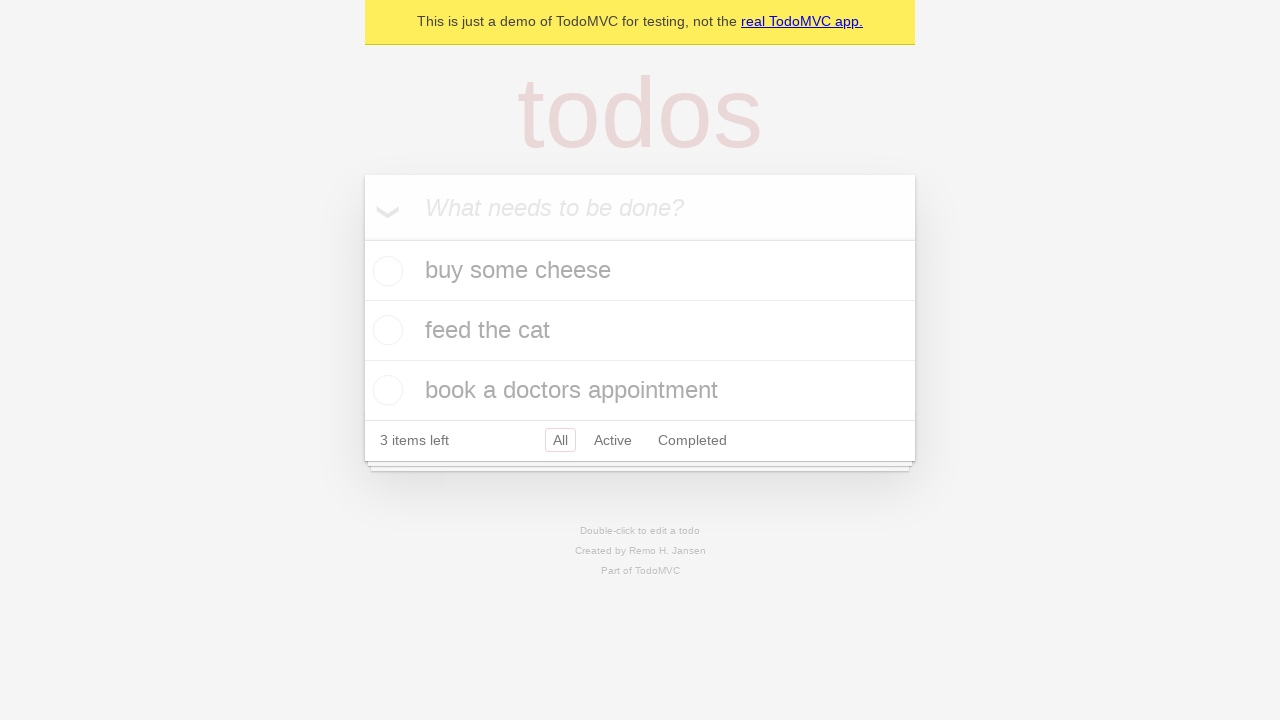

Waited for todo items to be rendered on the page
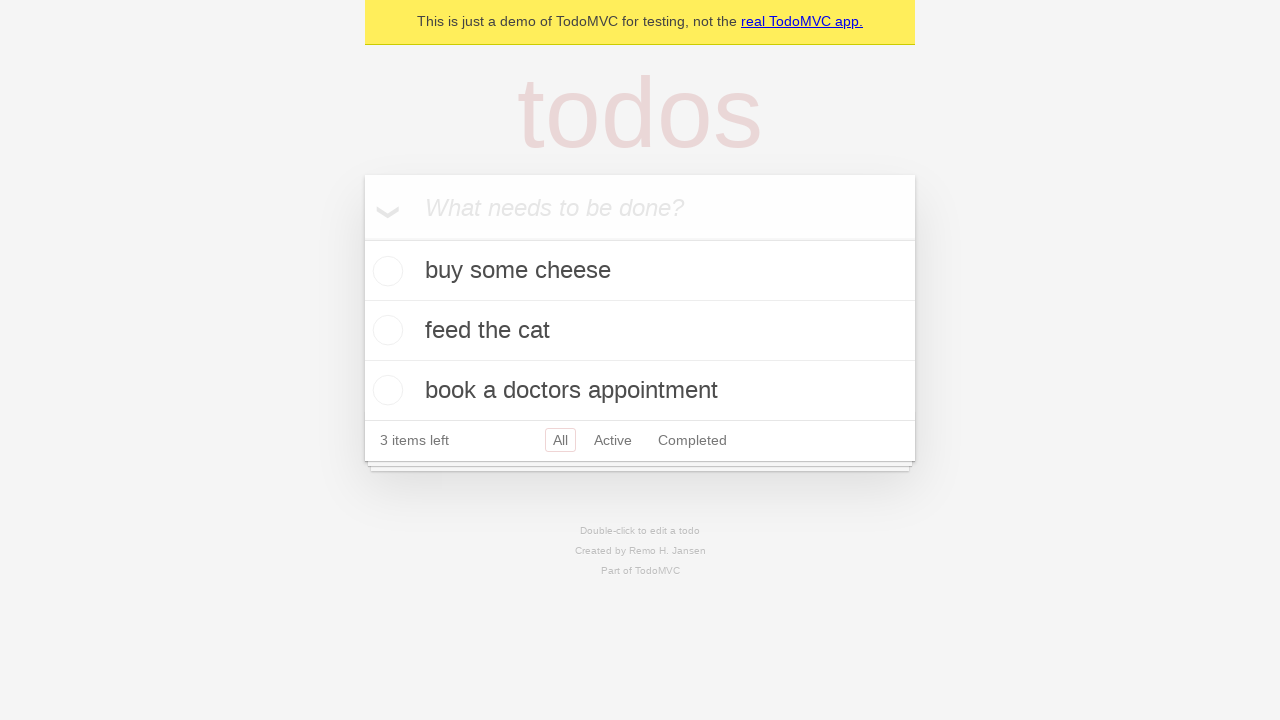

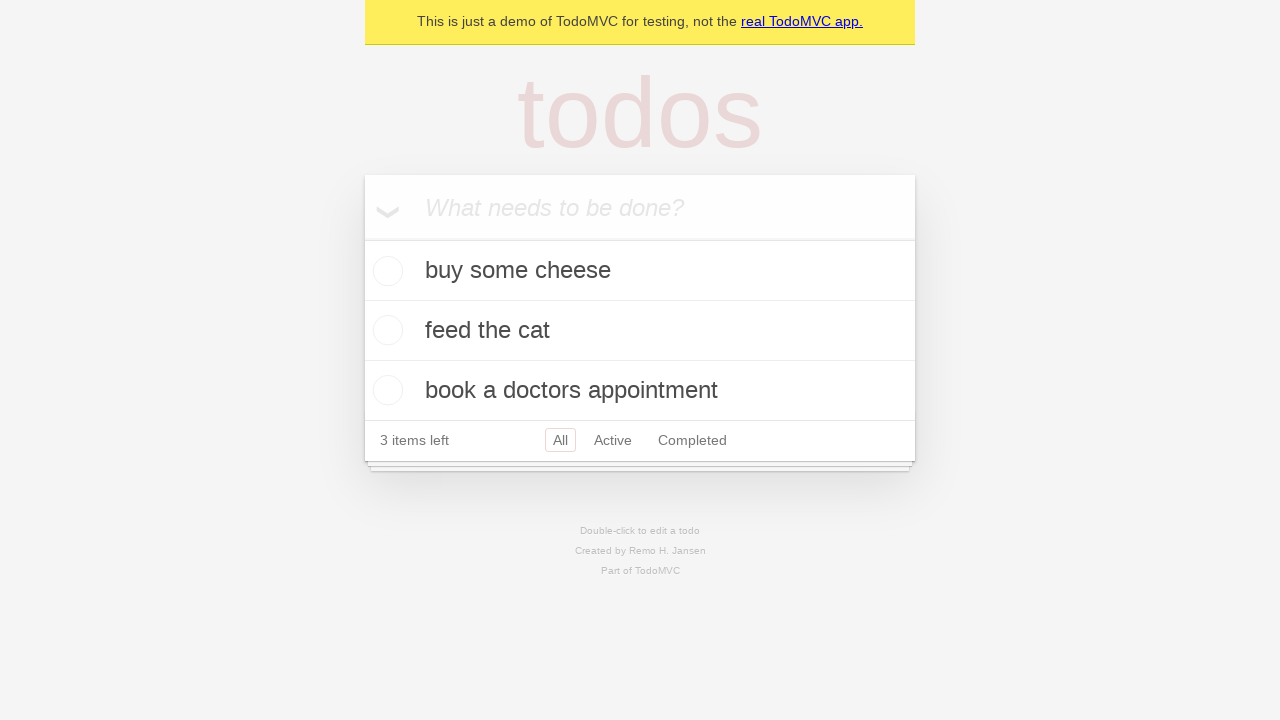